Waits for a price to reach $100, clicks a book button, calculates and submits a mathematical answer based on a value shown on the page

Starting URL: http://suninjuly.github.io/explicit_wait2.html

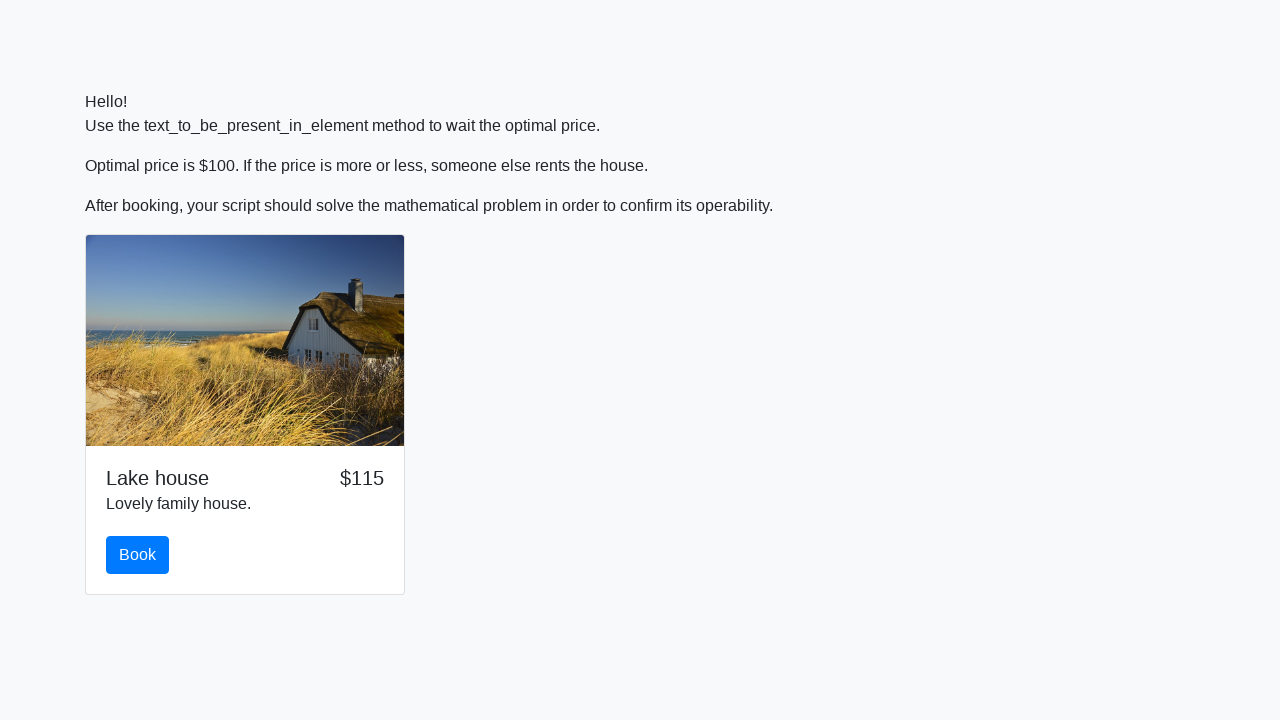

Waited for price to reach $100
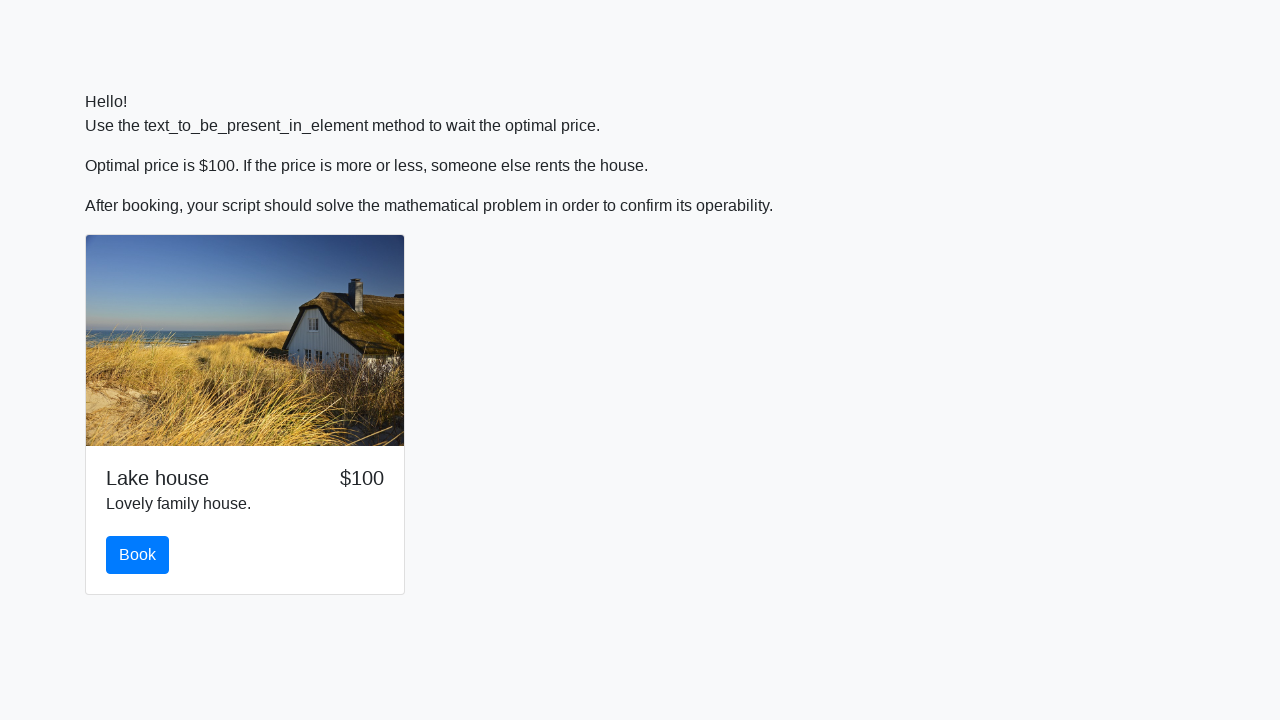

Clicked the book button at (138, 555) on #book
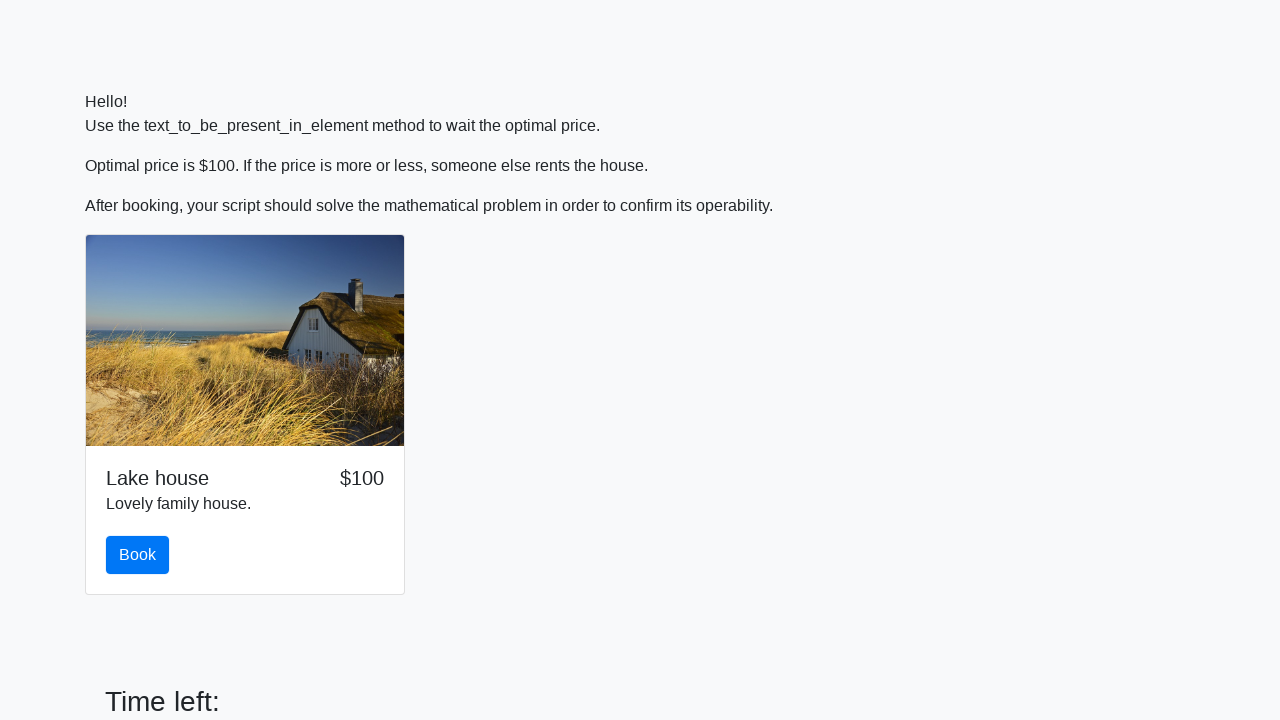

Retrieved the input value from the page
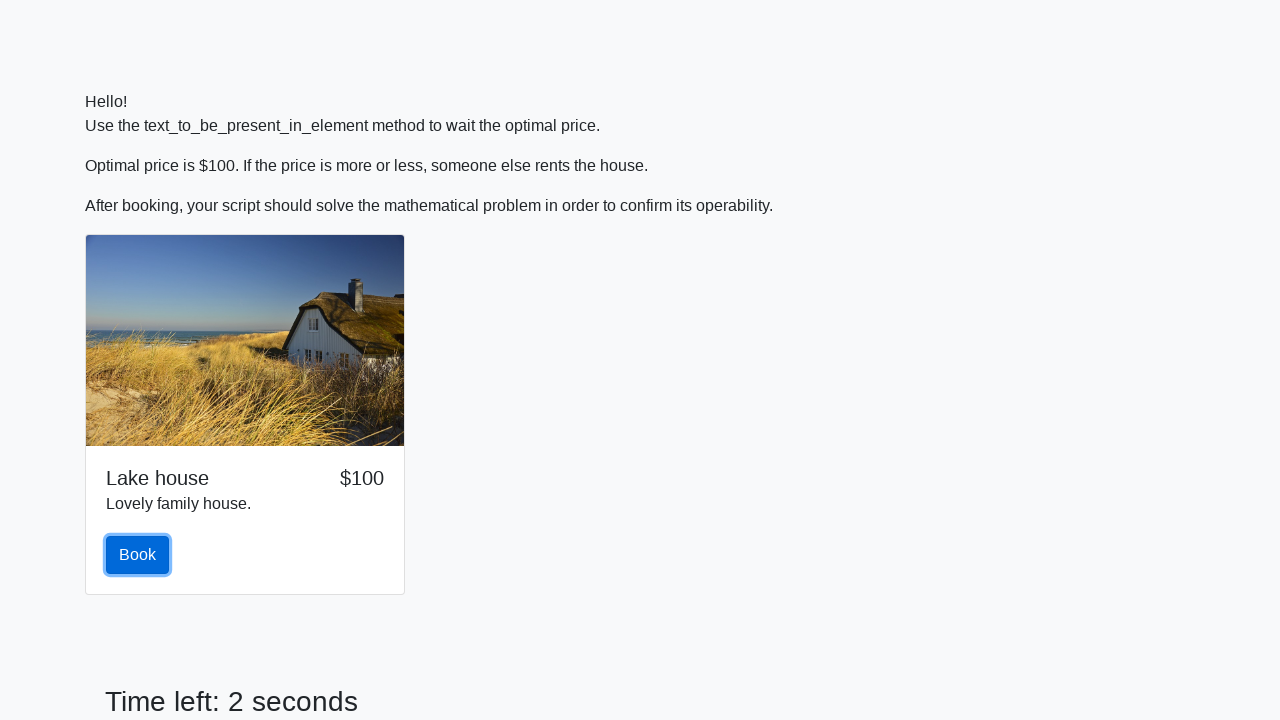

Calculated mathematical answer: 2.3857534218458523
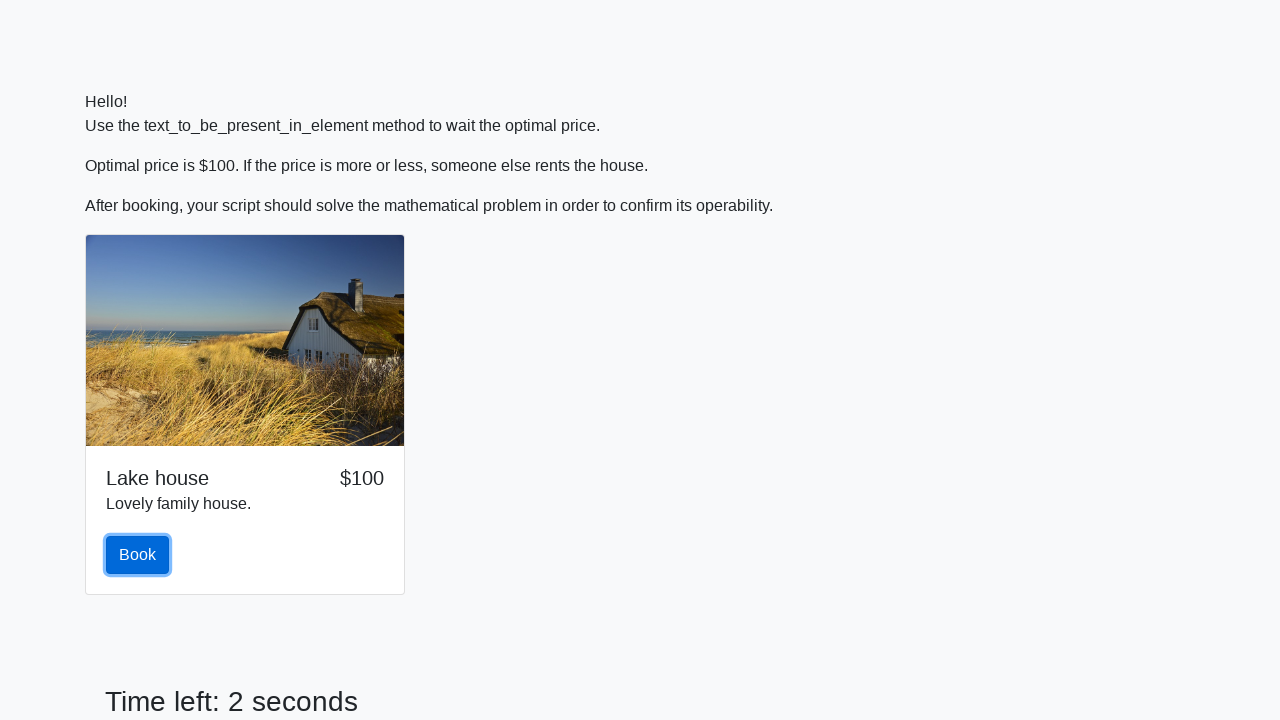

Filled the answer field with calculated value on input#answer
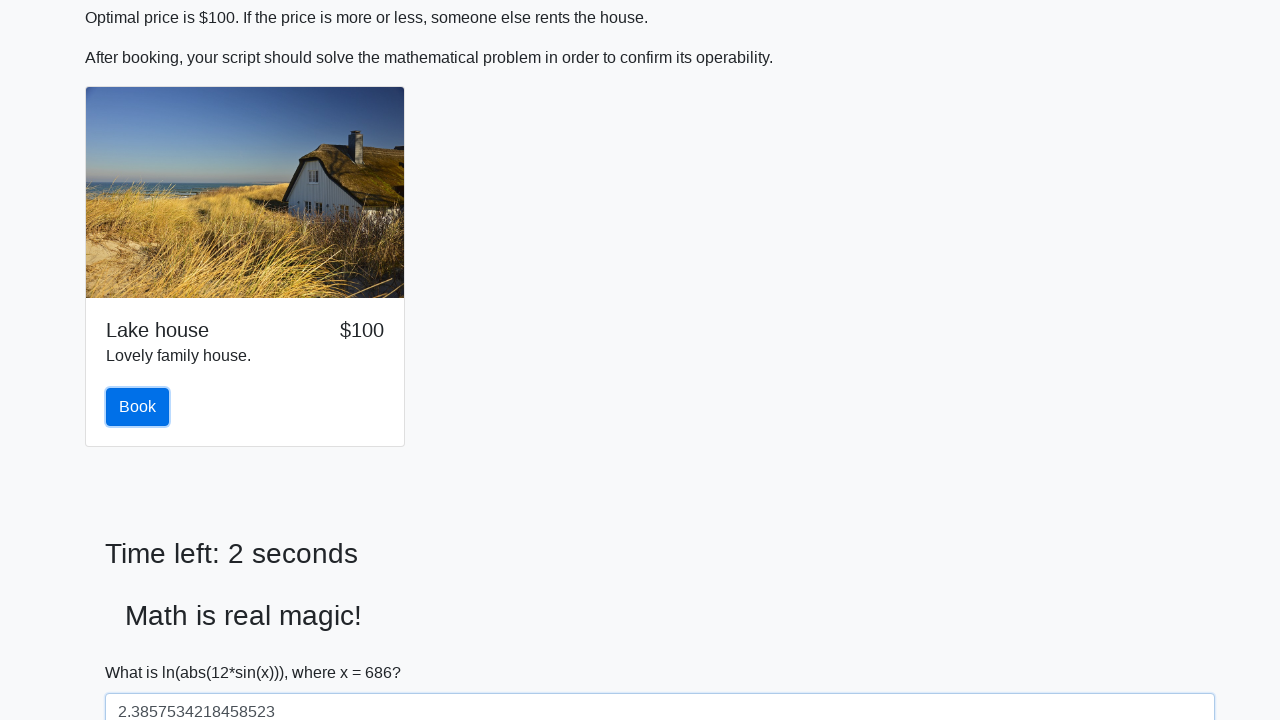

Clicked the solve button to submit answer at (143, 651) on #solve
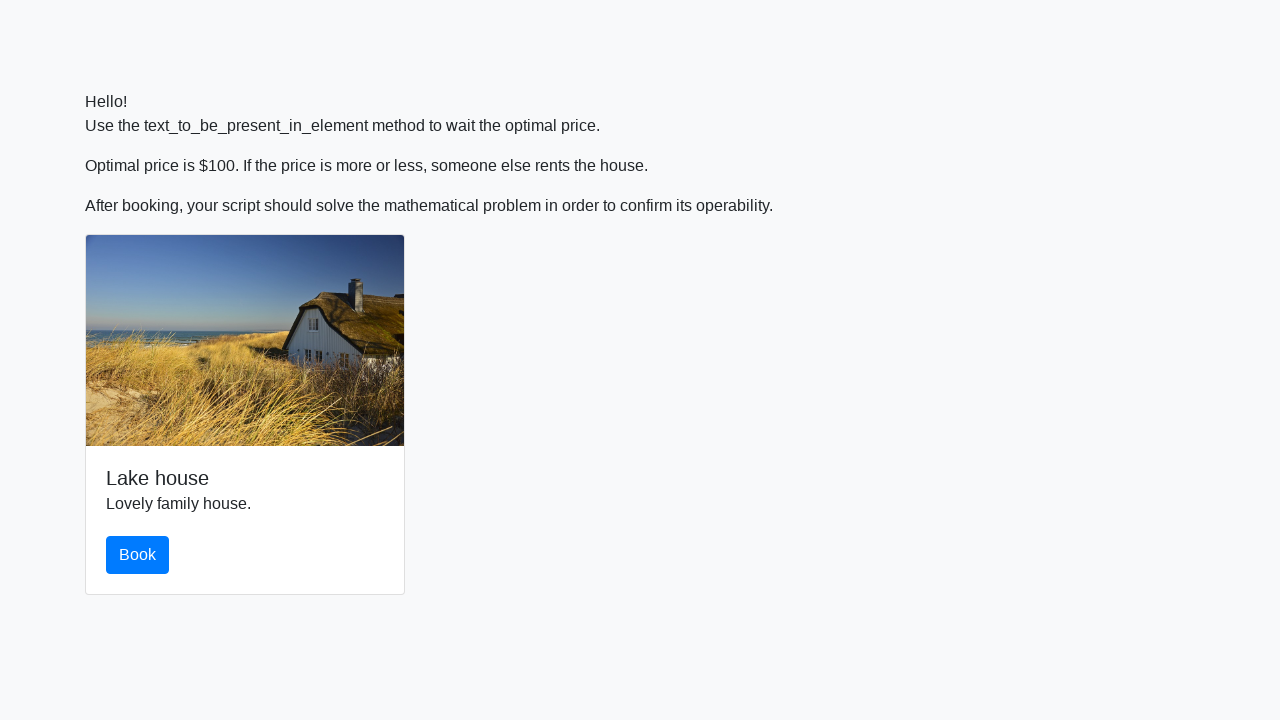

Set up handler to accept alerts
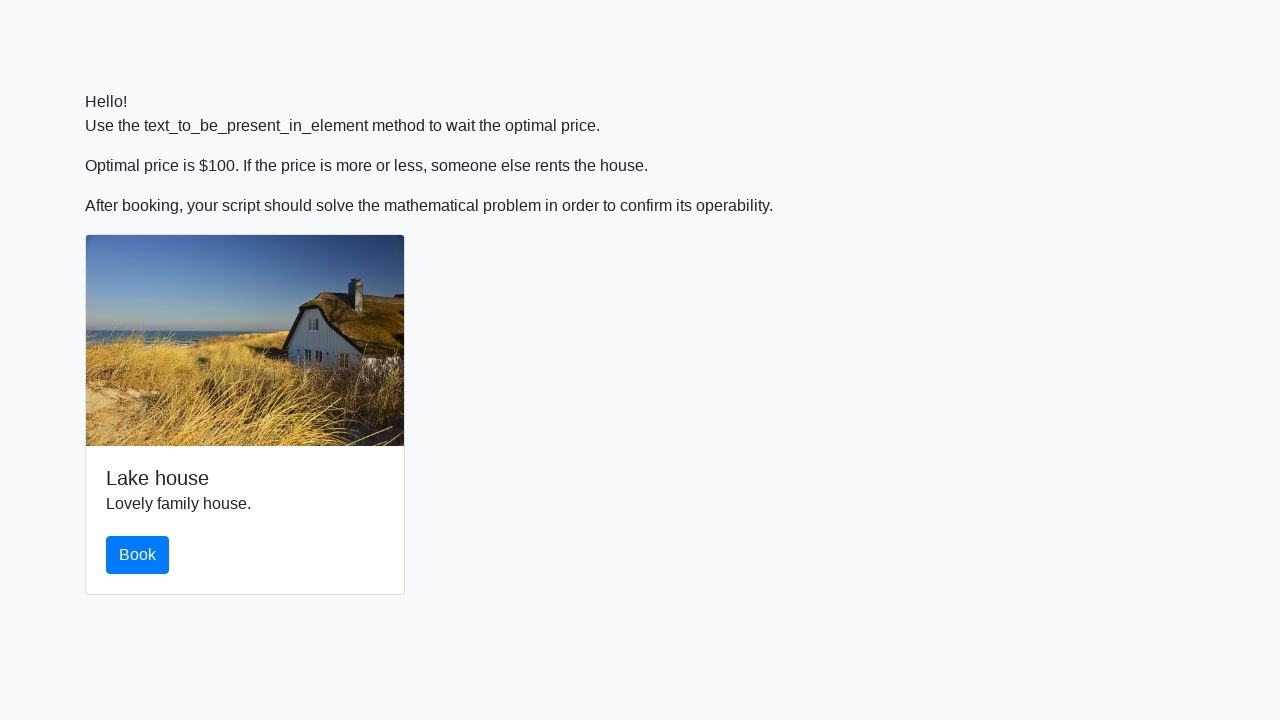

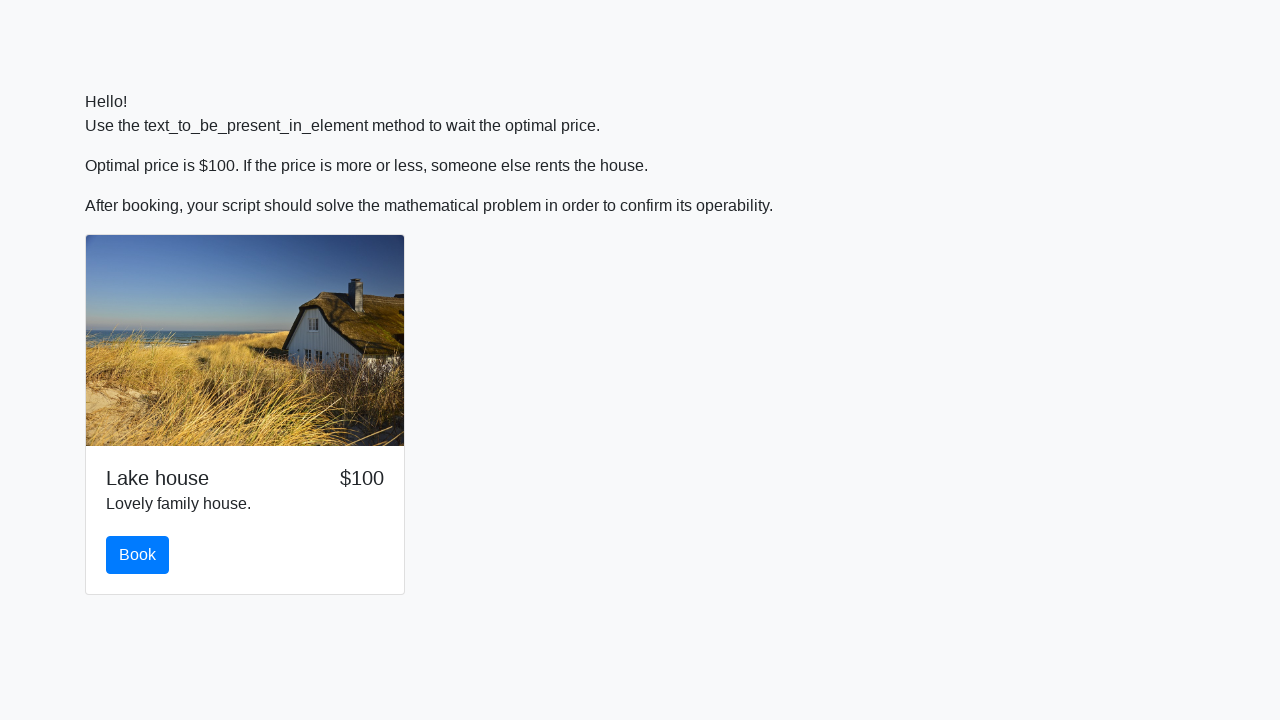